Tests browser tab/window handling by clicking a button to open a new tab, switching to it, clicking another button to open a third tab, and switching to that tab while verifying content on each.

Starting URL: https://v1.training-support.net/selenium/tab-opener

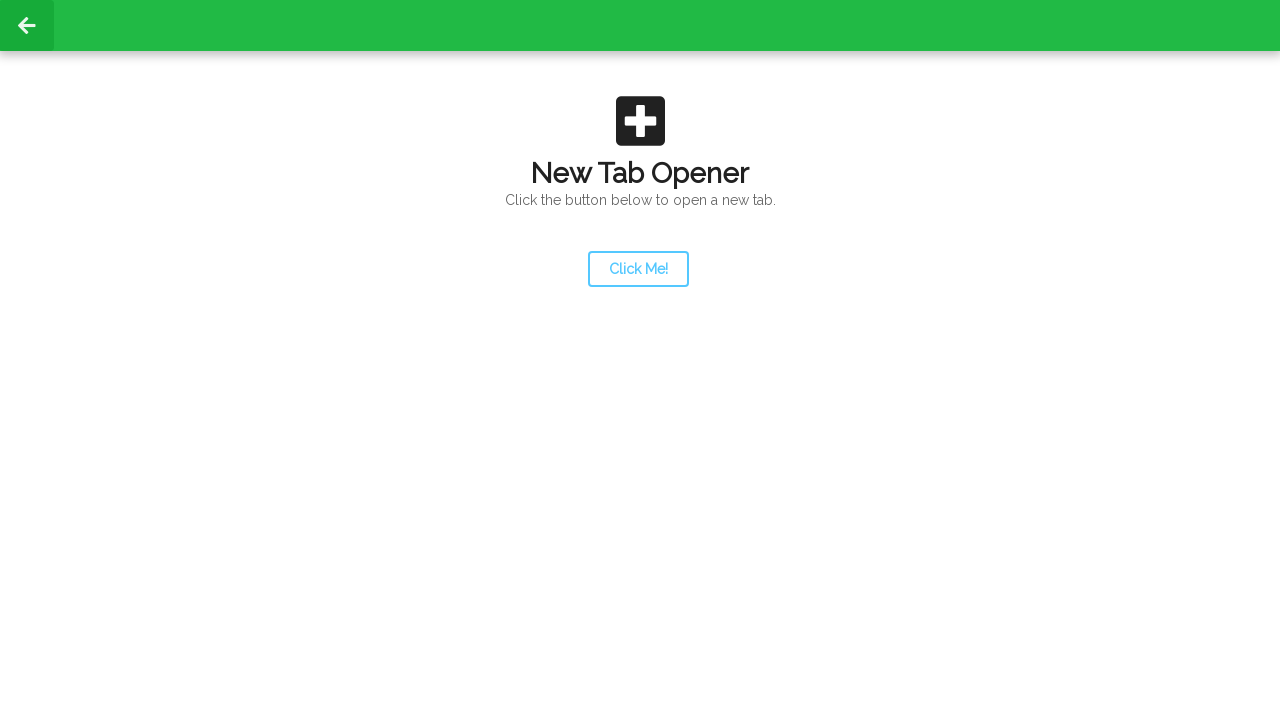

Clicked launcher button to open new tab at (638, 269) on #launcher
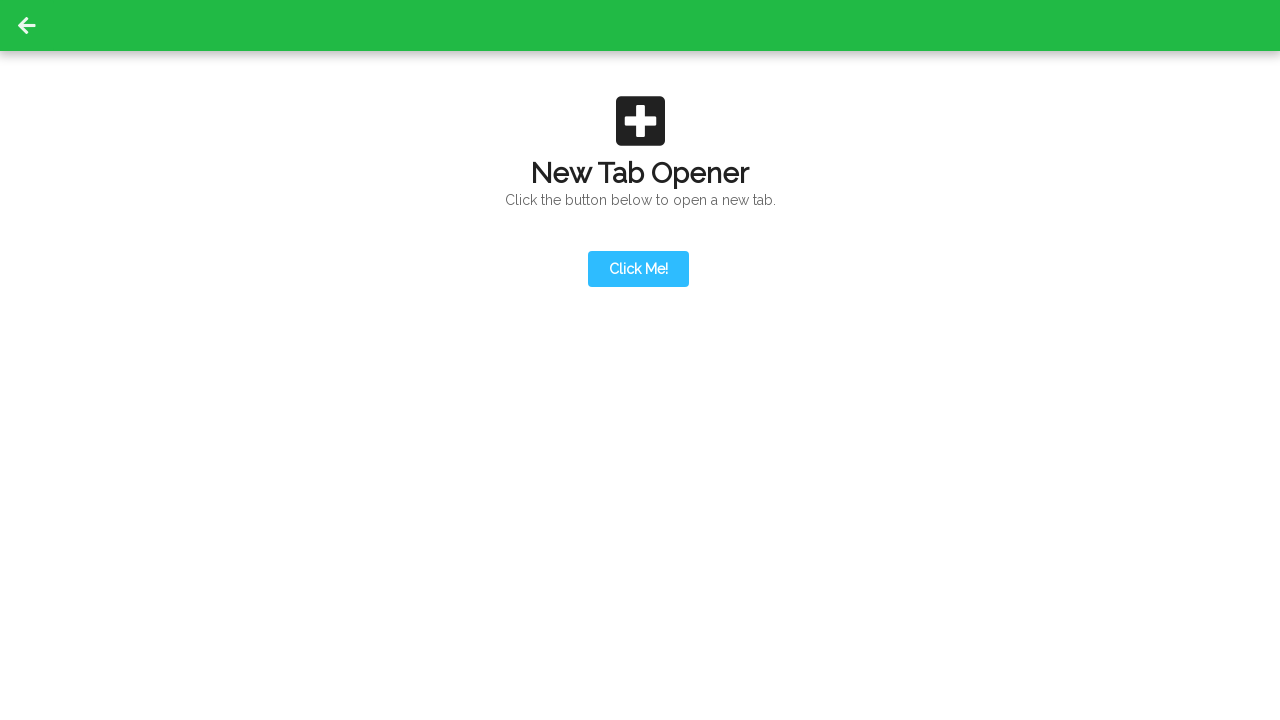

New tab opened
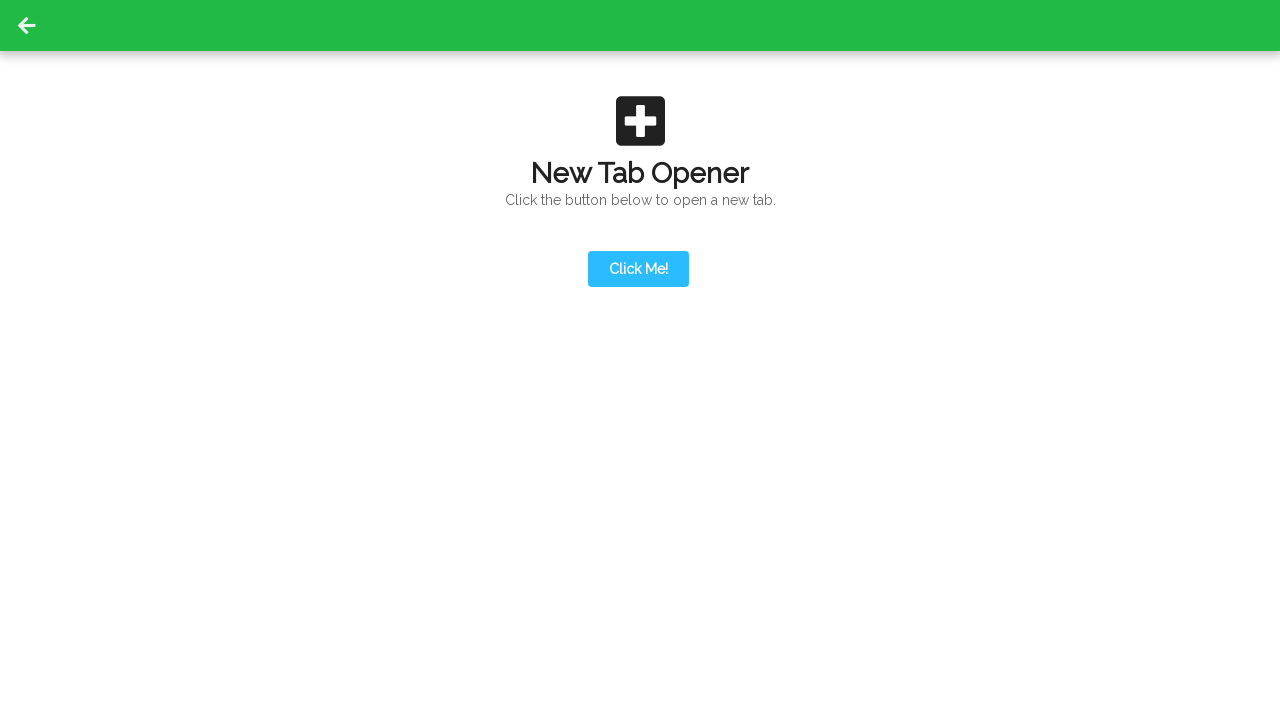

Switched to second tab
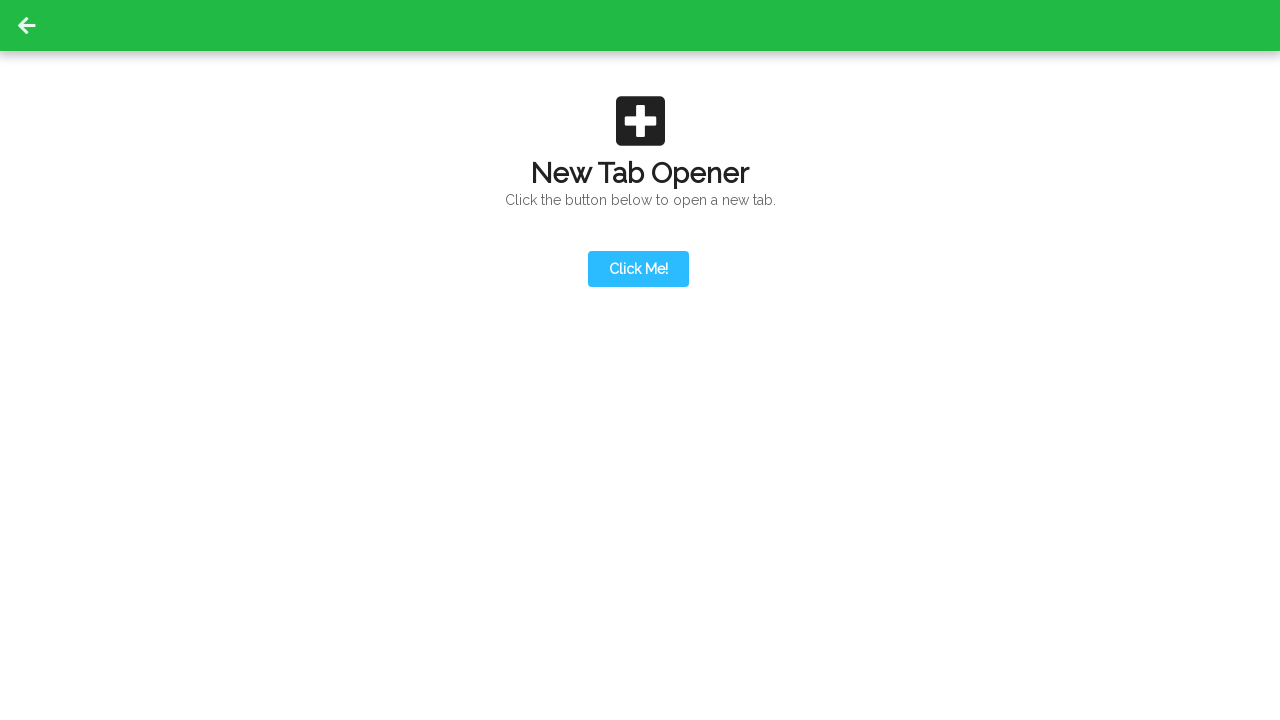

Second tab finished loading
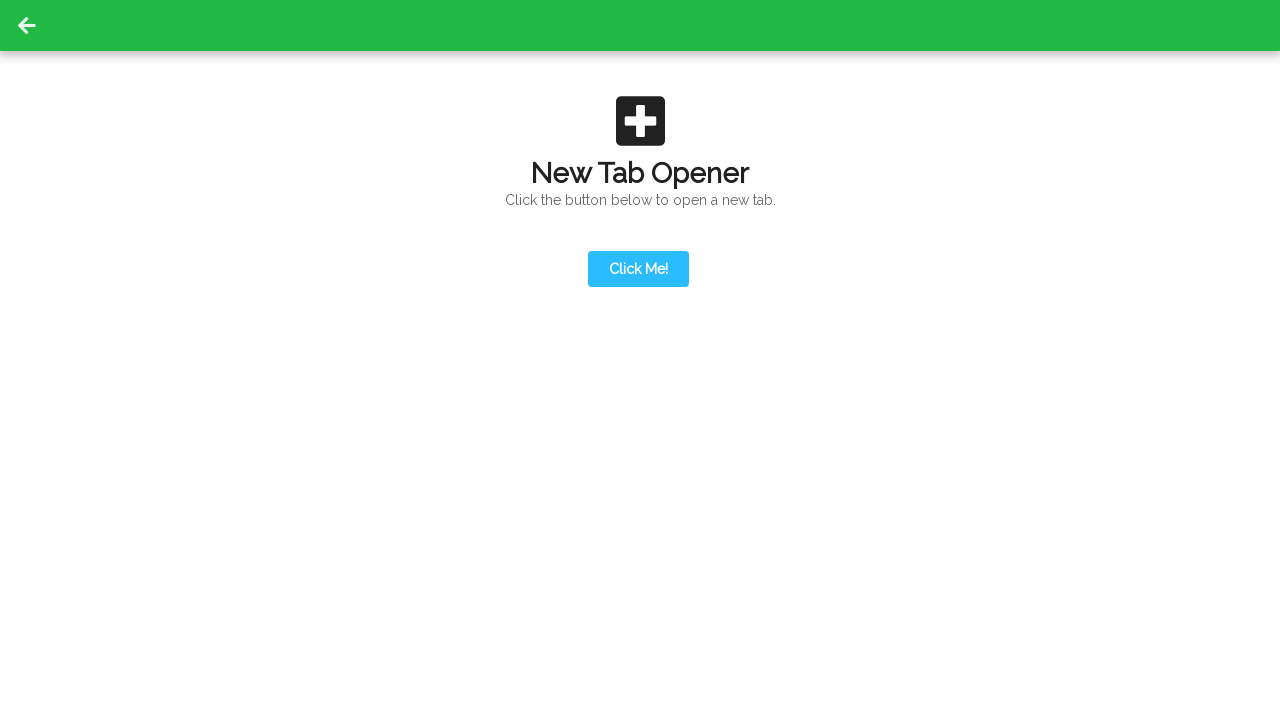

Verified content is present on second tab
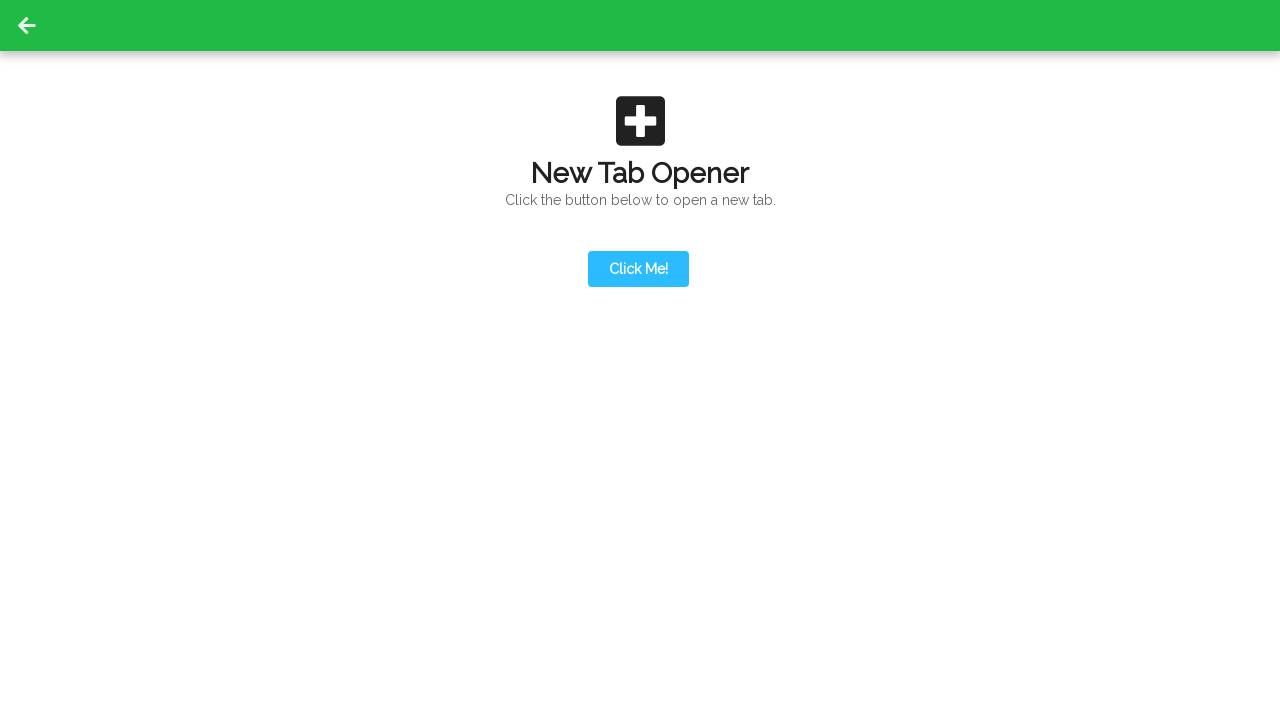

Clicked action button on second tab to open third tab at (638, 190) on #actionButton
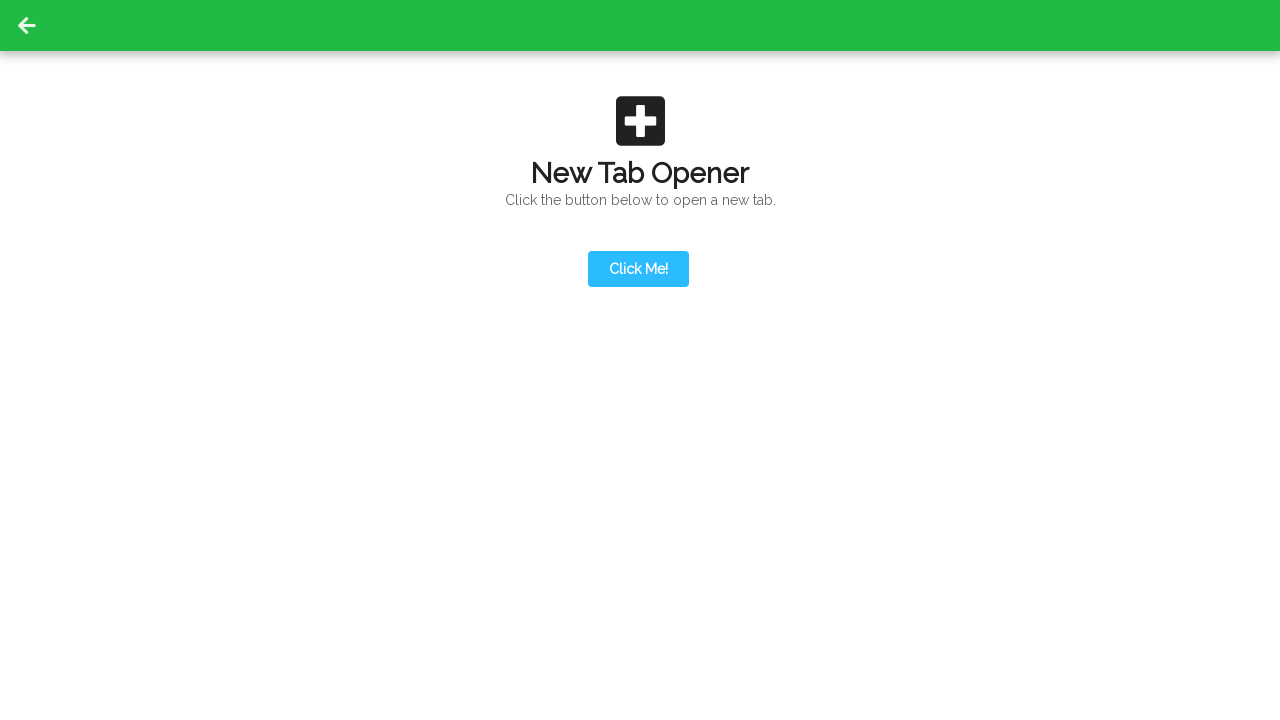

Third tab opened
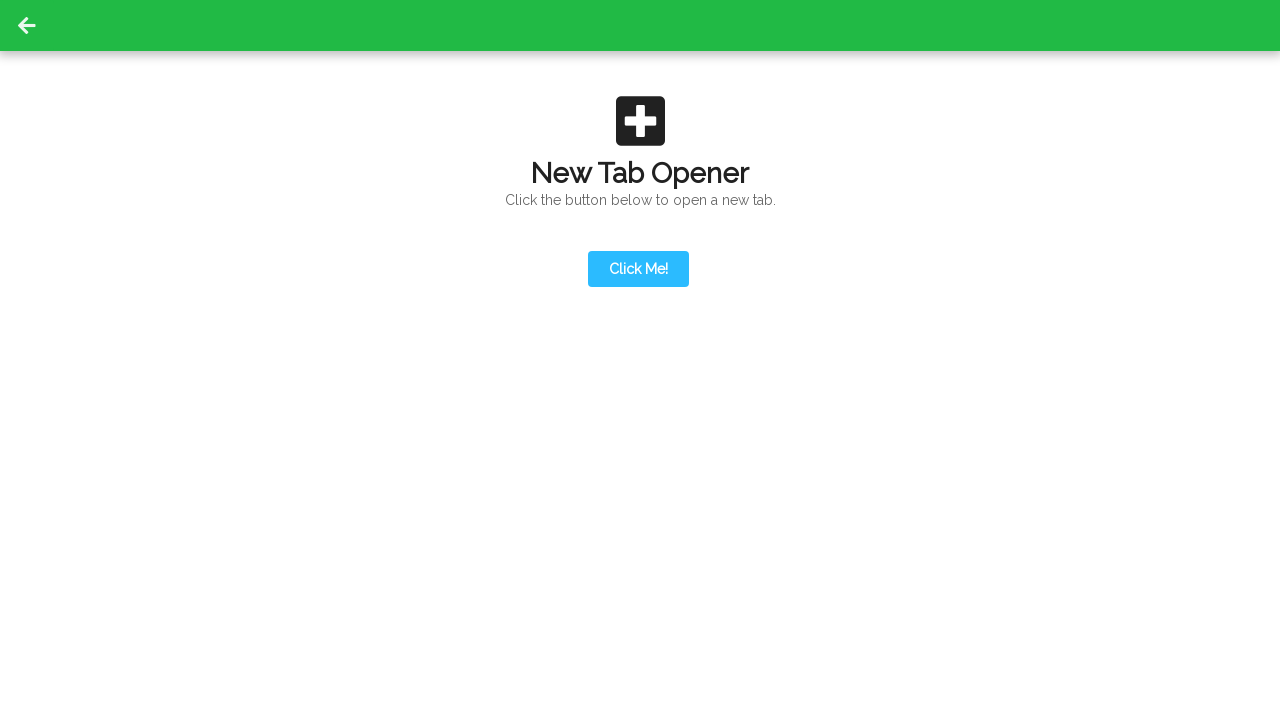

Switched to third tab
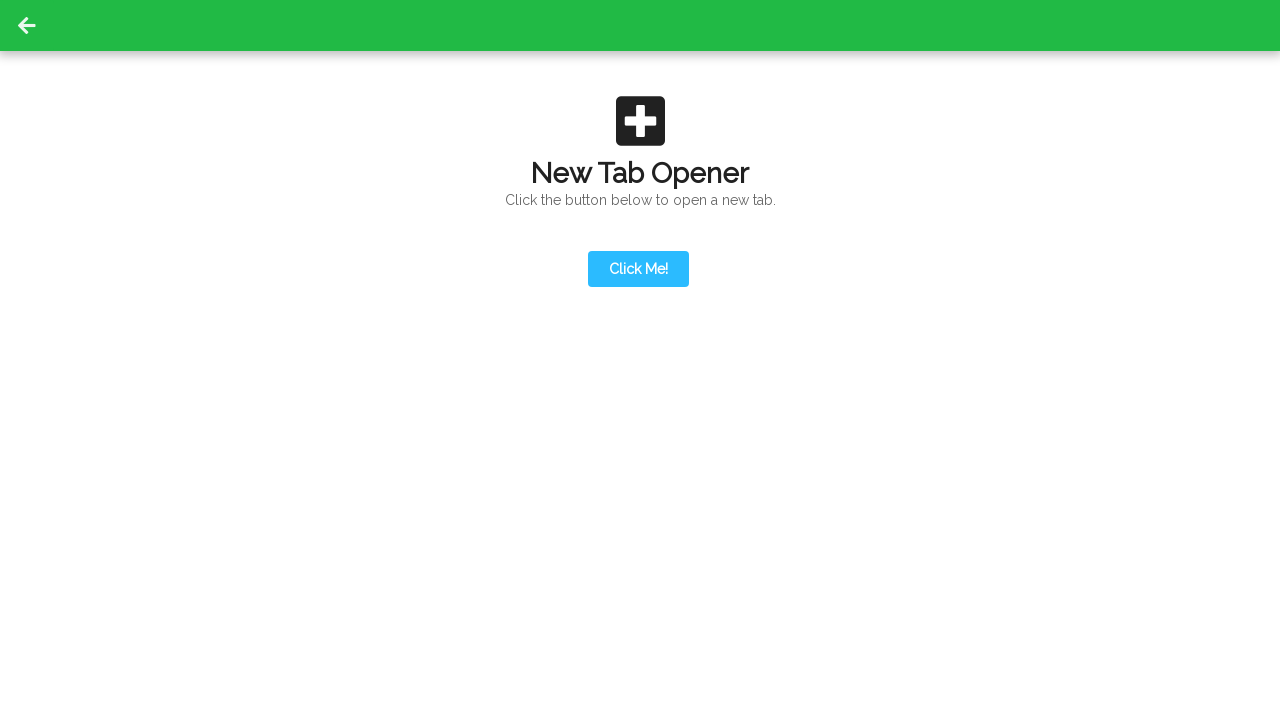

Third tab finished loading
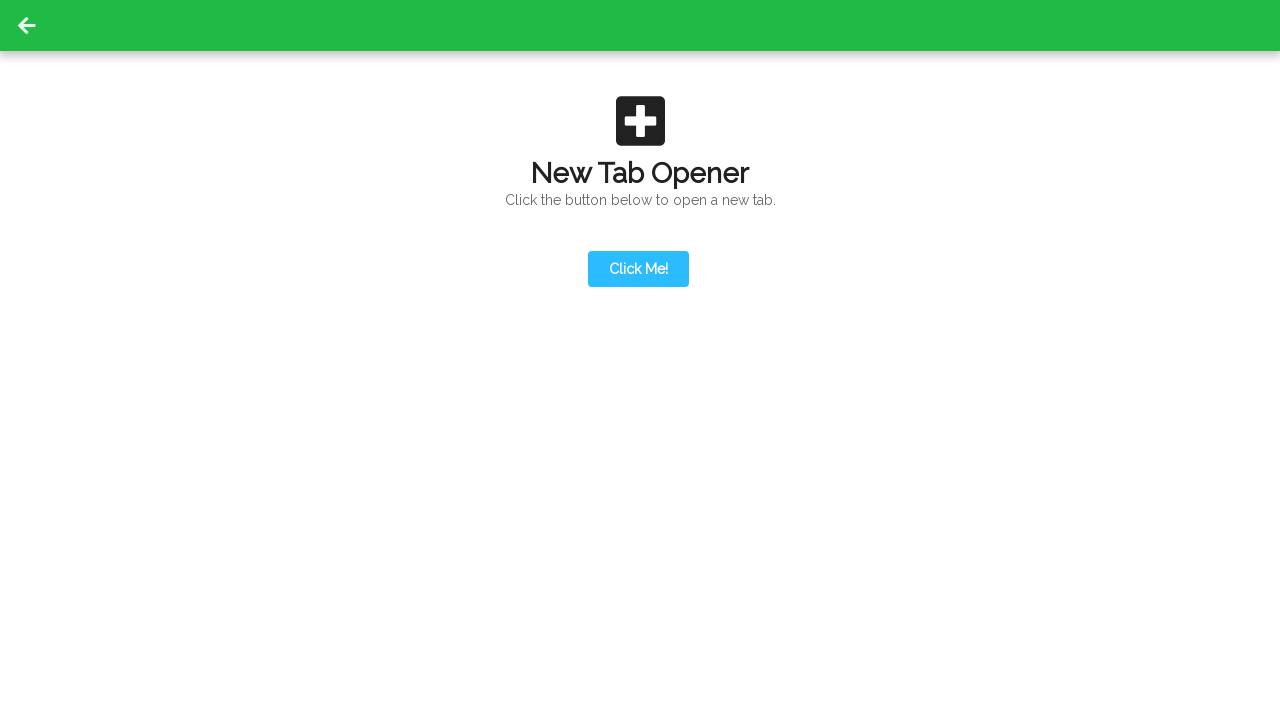

Verified content is present on third tab
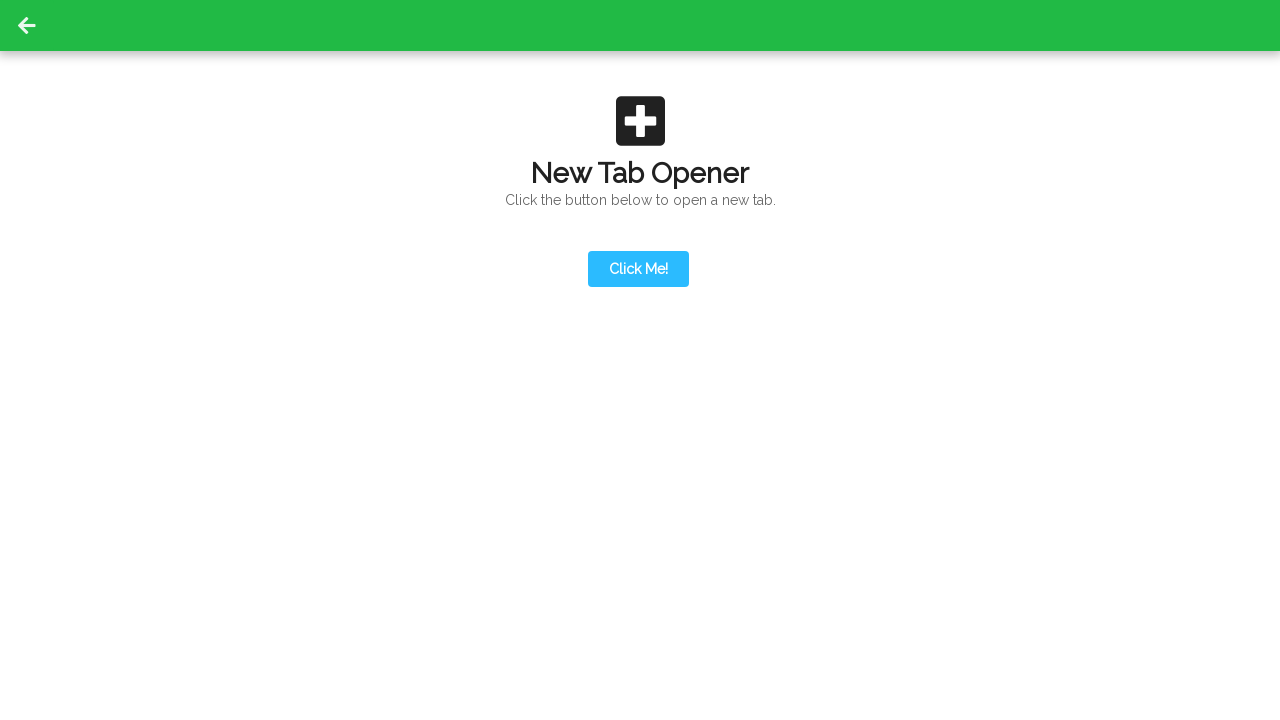

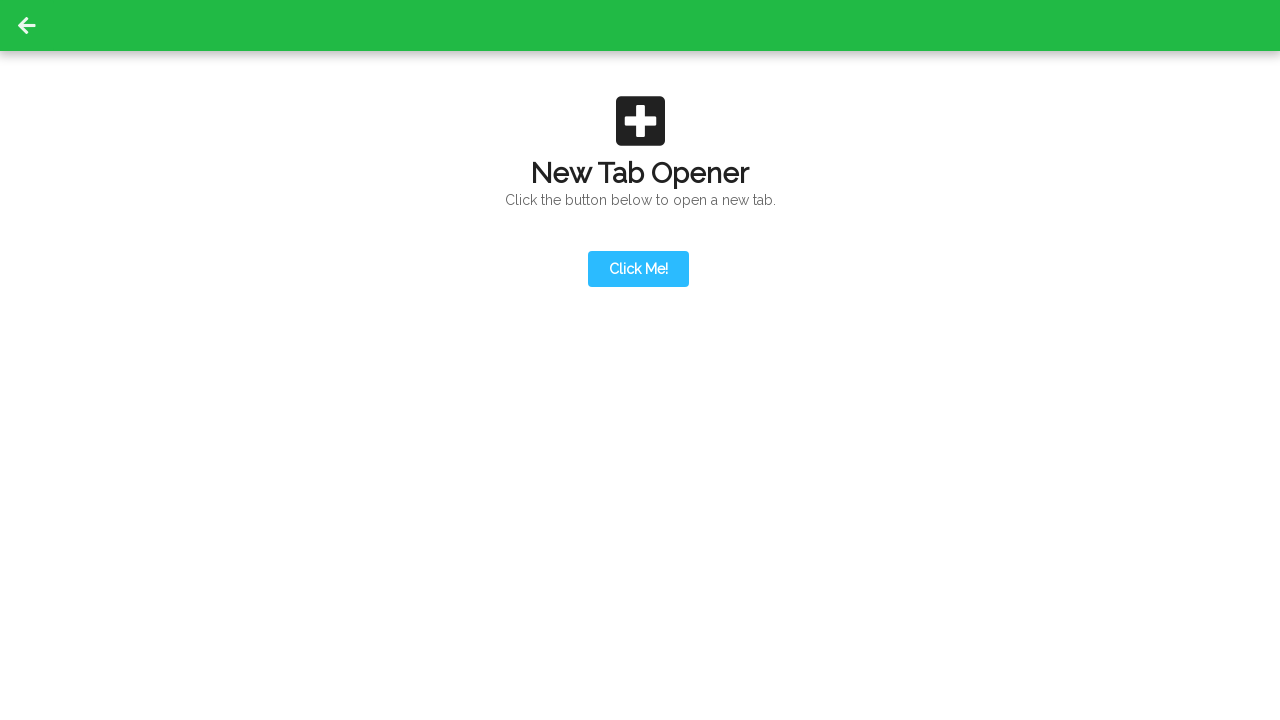